Tests page scrolling functionality by scrolling to a specific element (BlogArchive1_ArchiveMenu) on the page using JavaScript execution.

Starting URL: https://www.hyrtutorials.com/p/waits-demo.html

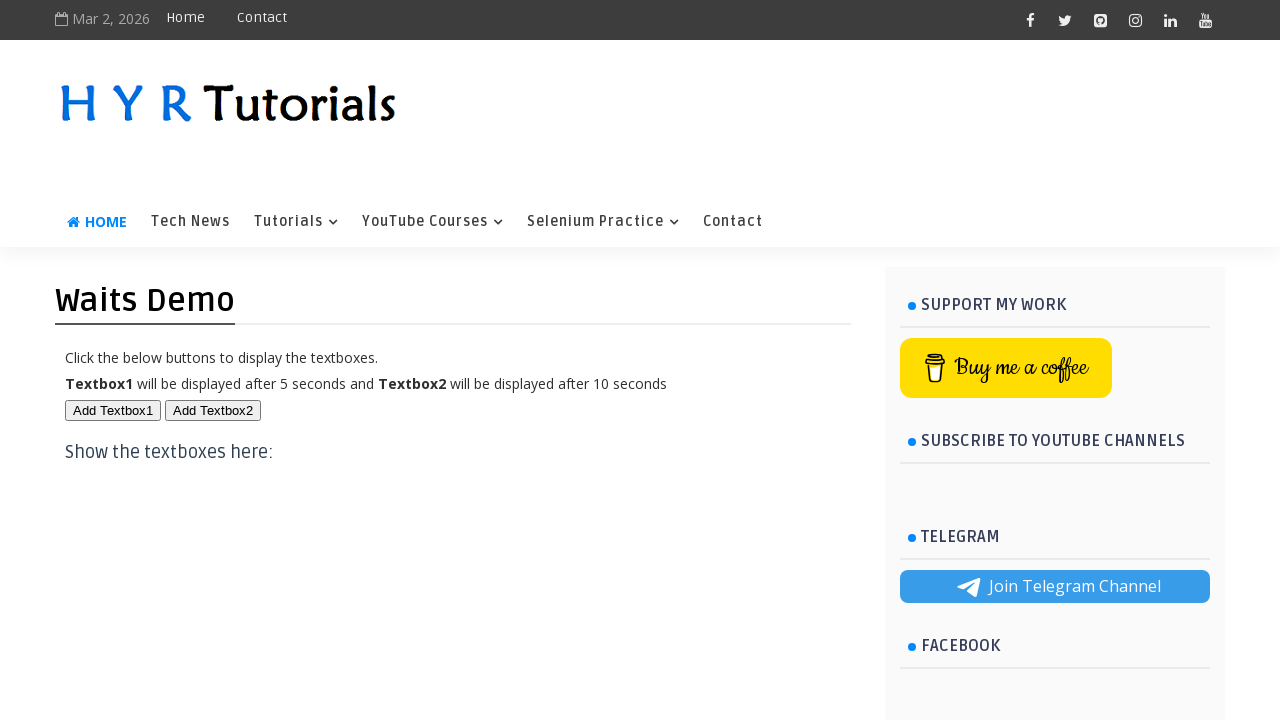

Scrolled to BlogArchive1_ArchiveMenu element using JavaScript execution
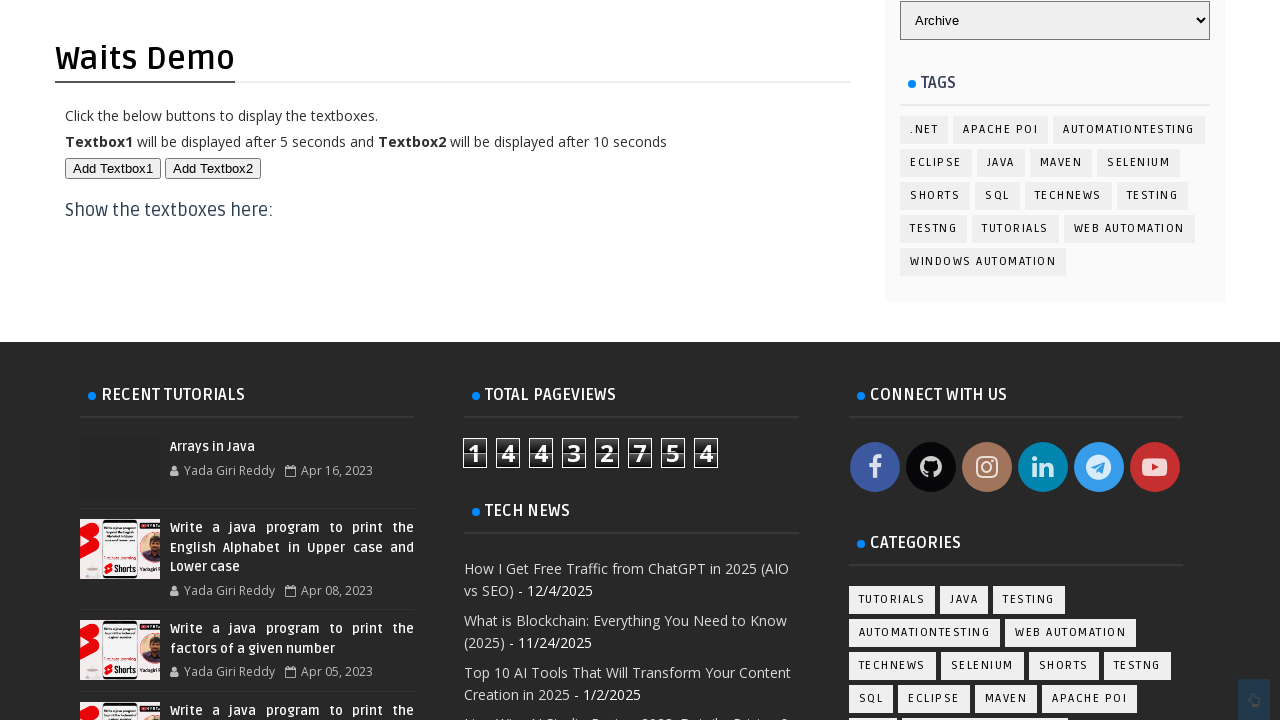

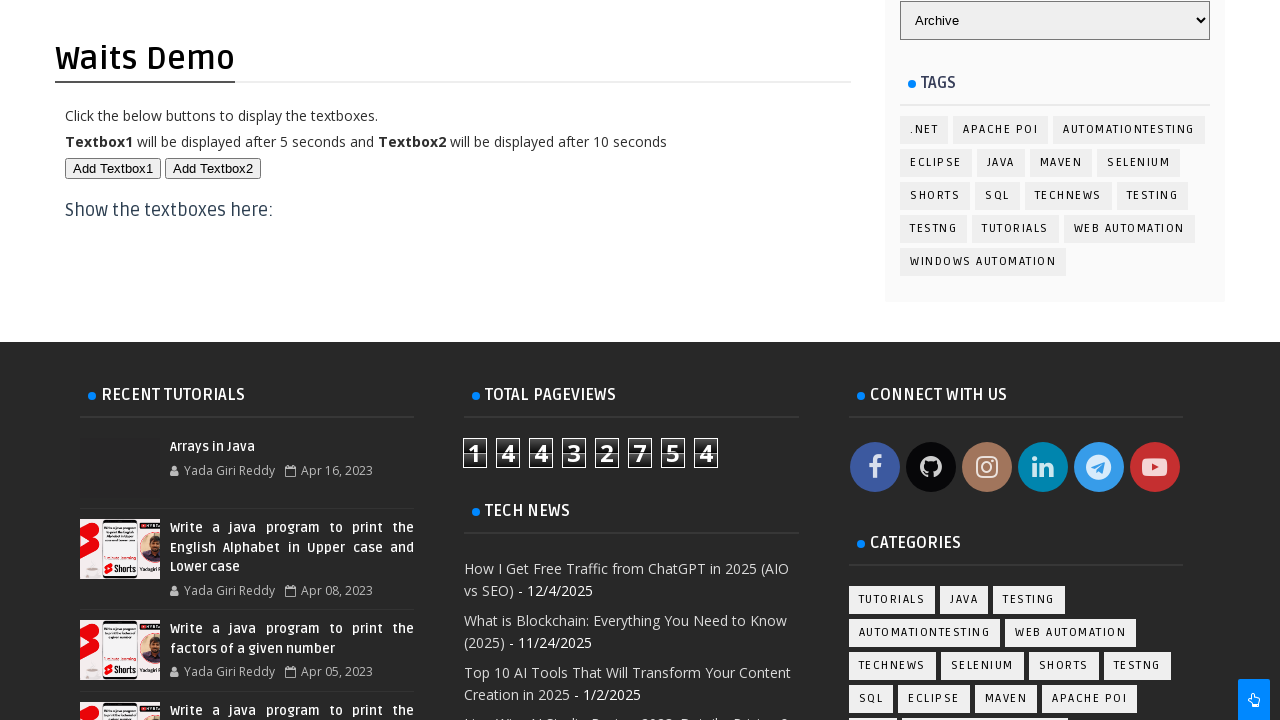